Tests locating a country dropdown element using the :has() CSS selector to find a select element containing a specific option value (Australia), and verifies the element is present on the page.

Starting URL: https://www.orangehrm.com/hris-hr-software-demo/

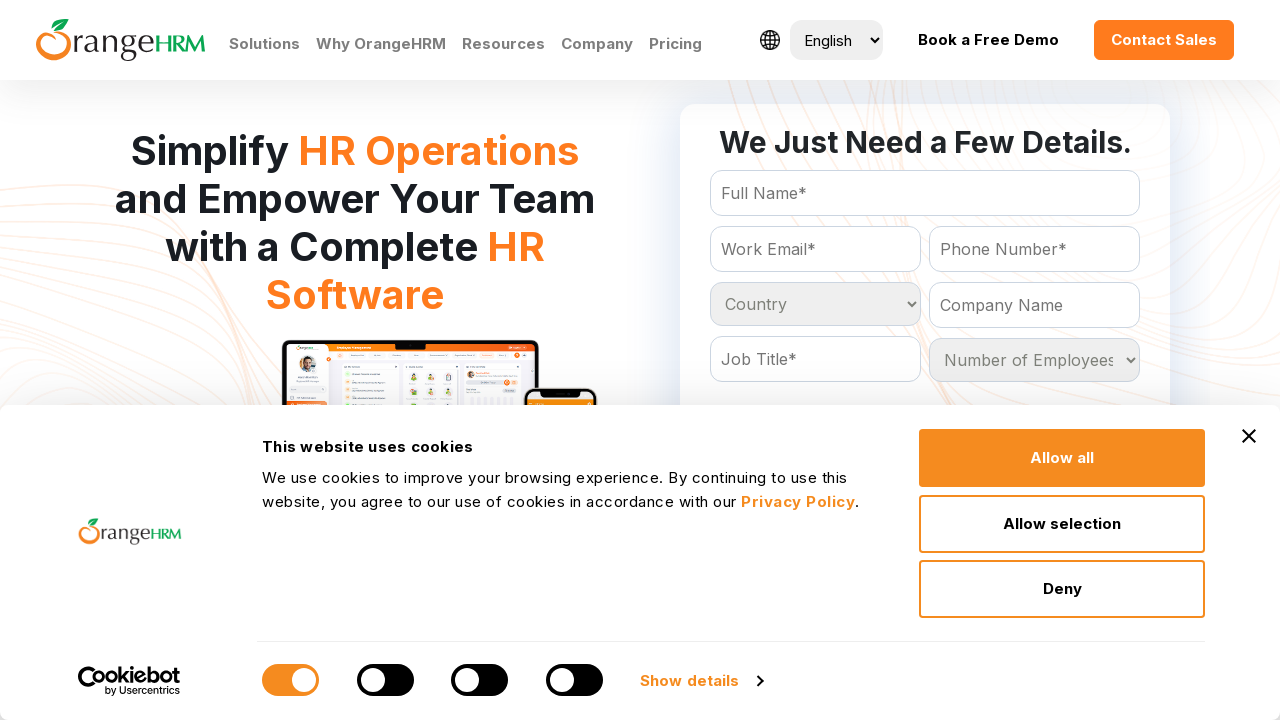

Located country dropdown element using :has() selector to find select with Australia option
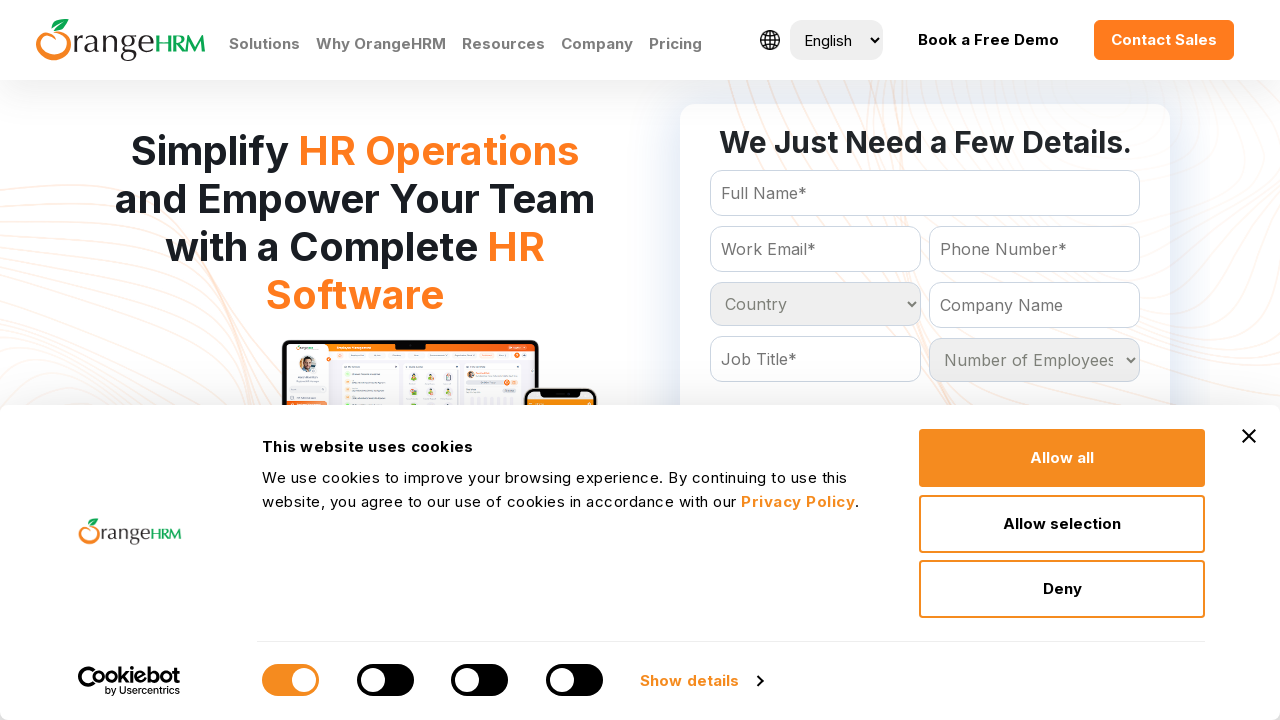

Country dropdown is now visible
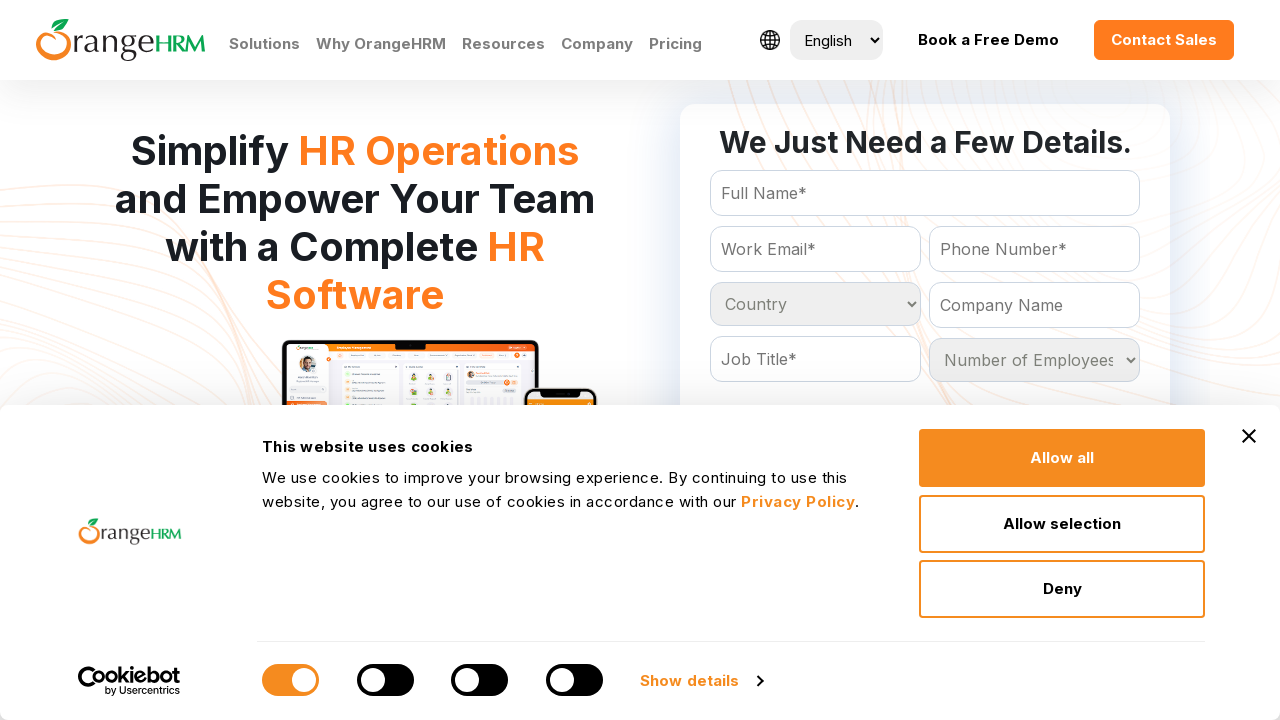

Verified country dropdown with Australia option exists (count > 0)
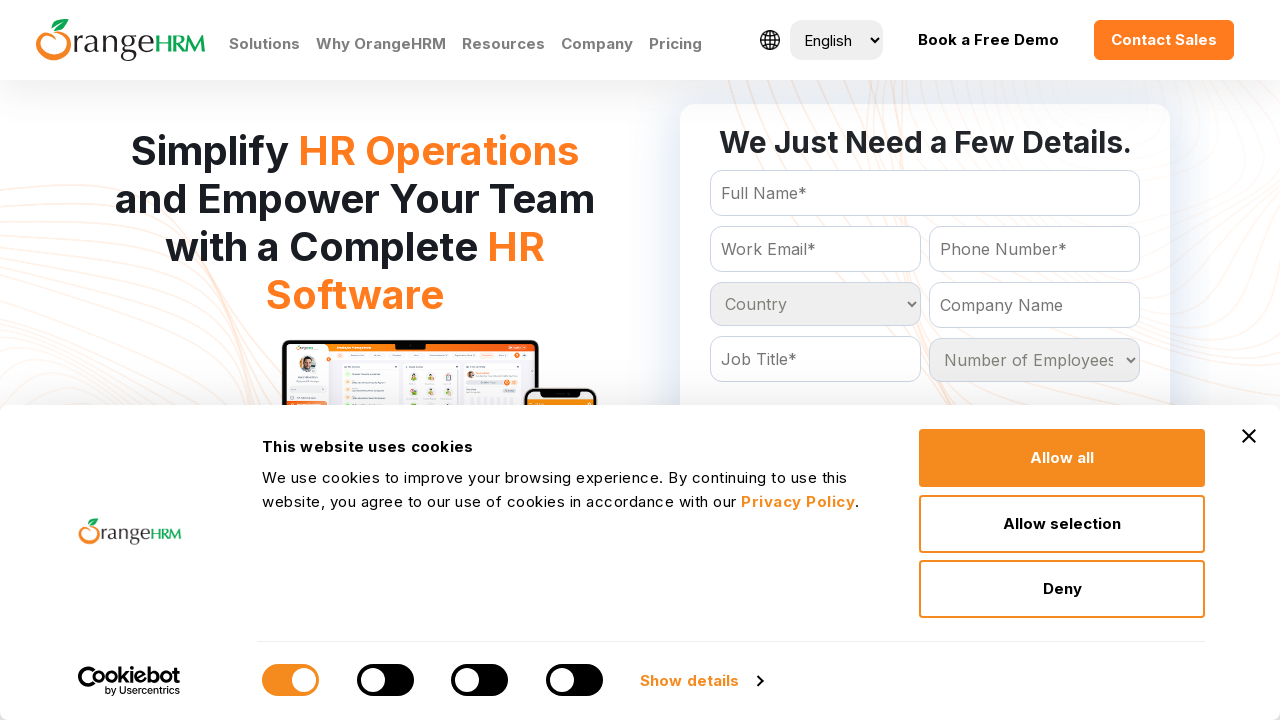

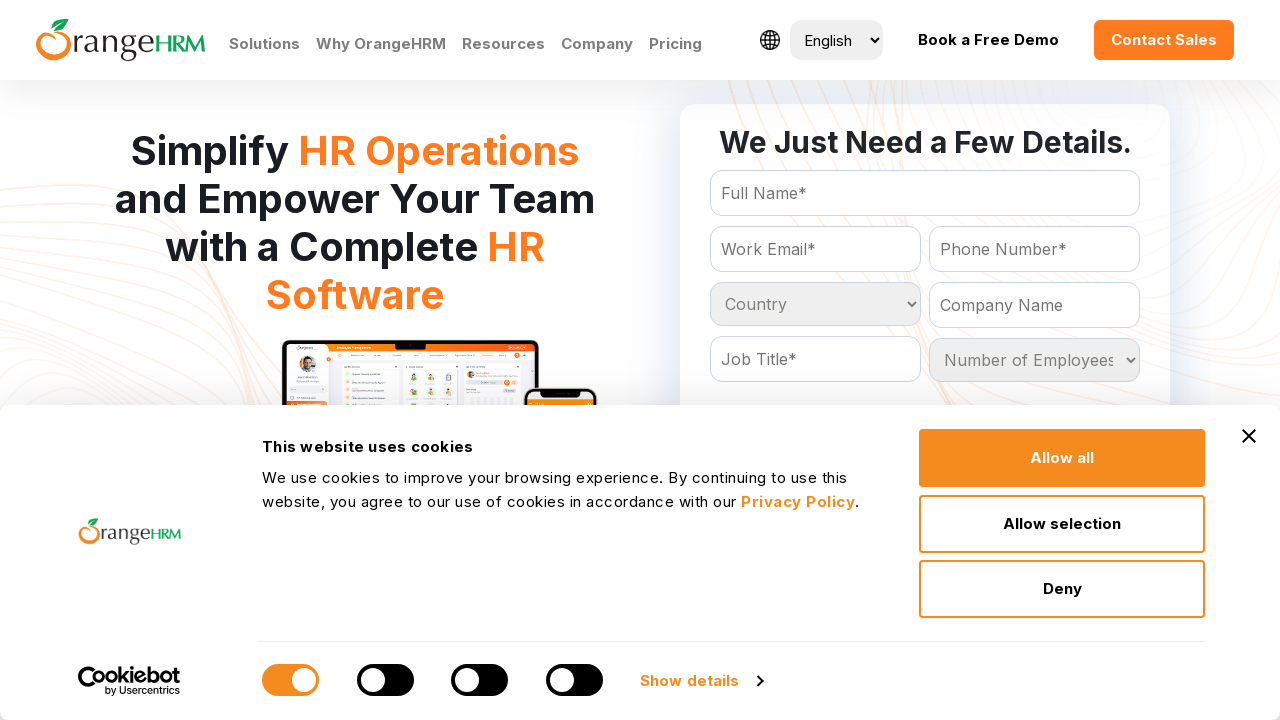